Navigates to Argos puma search results page and verifies the results heading contains "puma"

Starting URL: https://www.argos.co.uk/search/puma/?clickOrigin=searchbar:search:term:puma

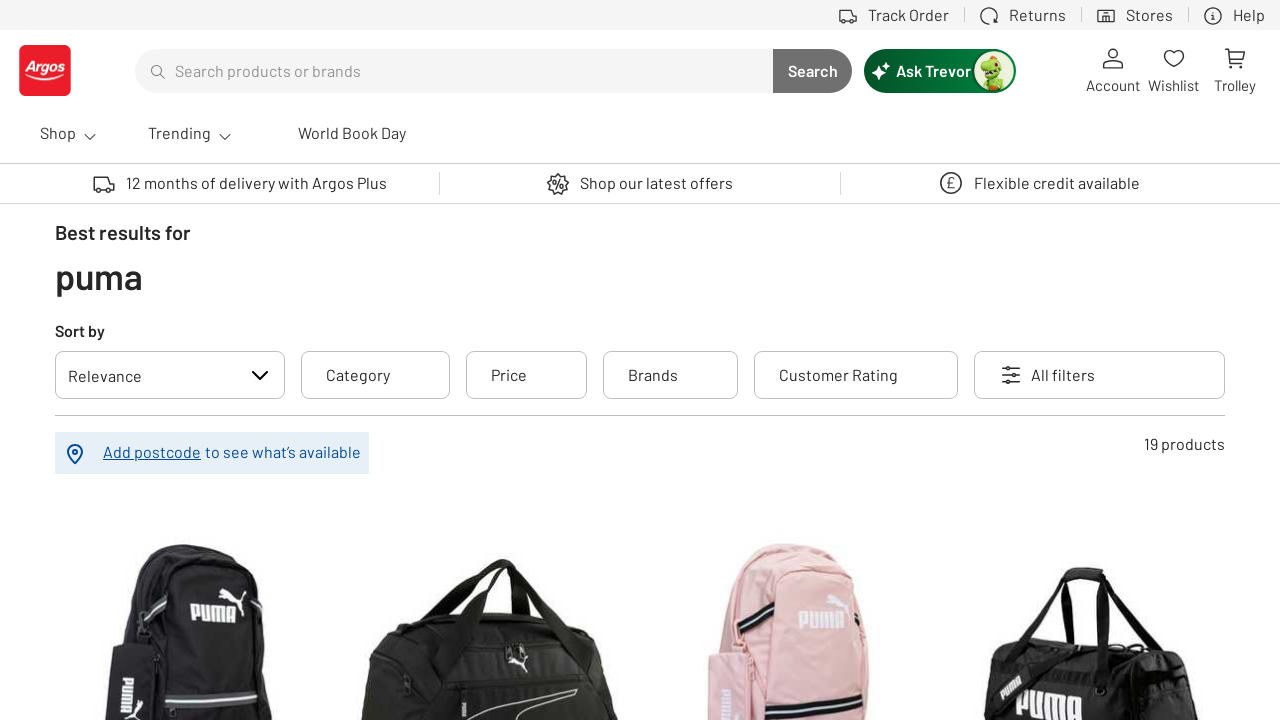

Waited for h1 heading containing 'puma' to load
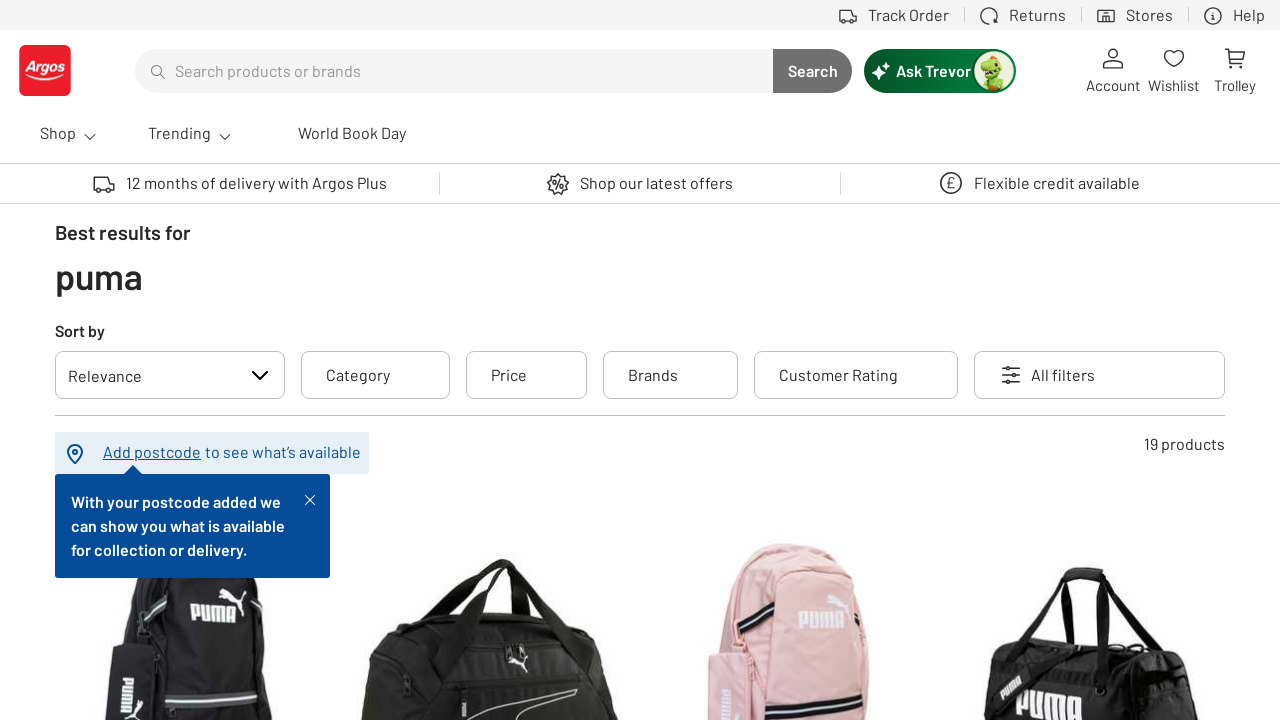

Retrieved text content from results heading
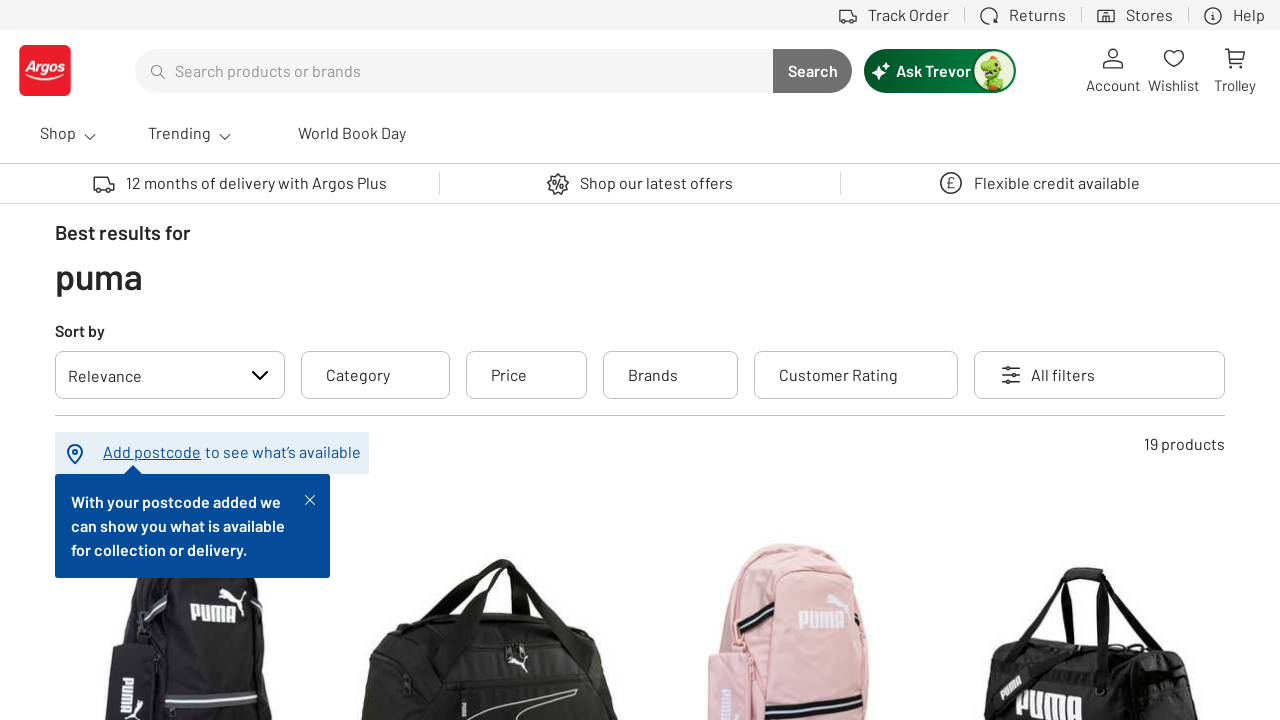

Verified results heading contains 'puma'
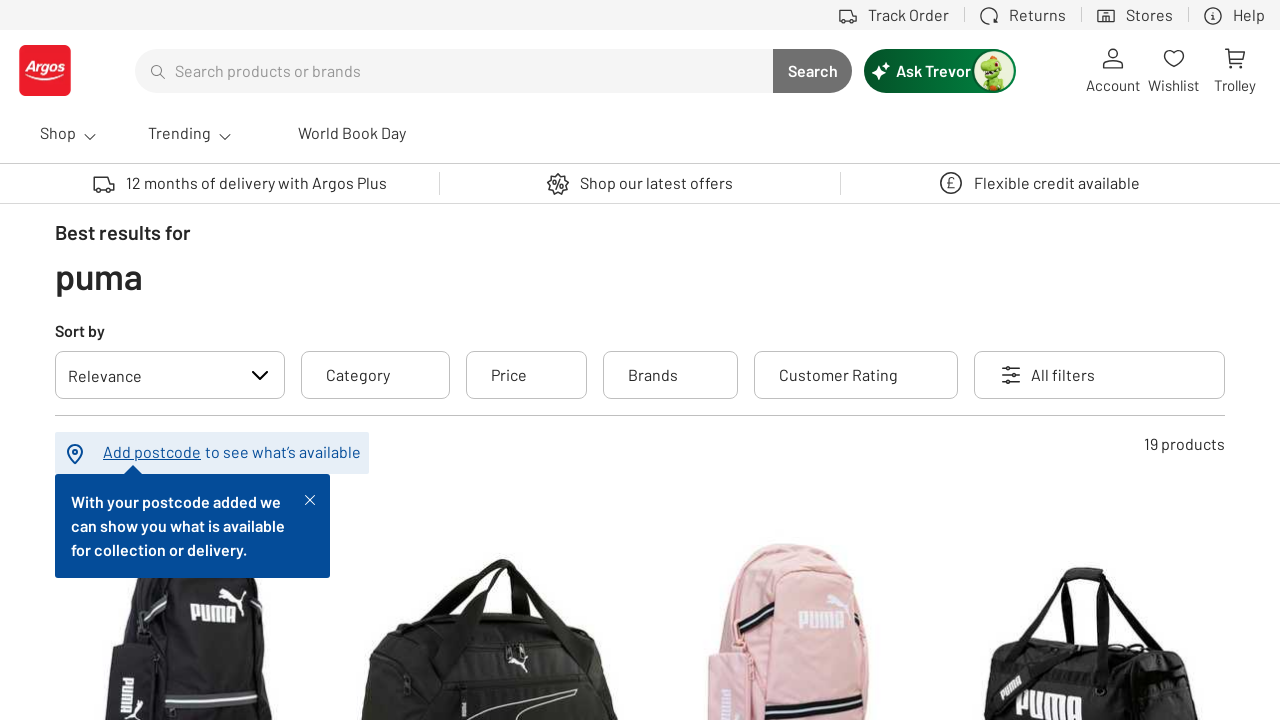

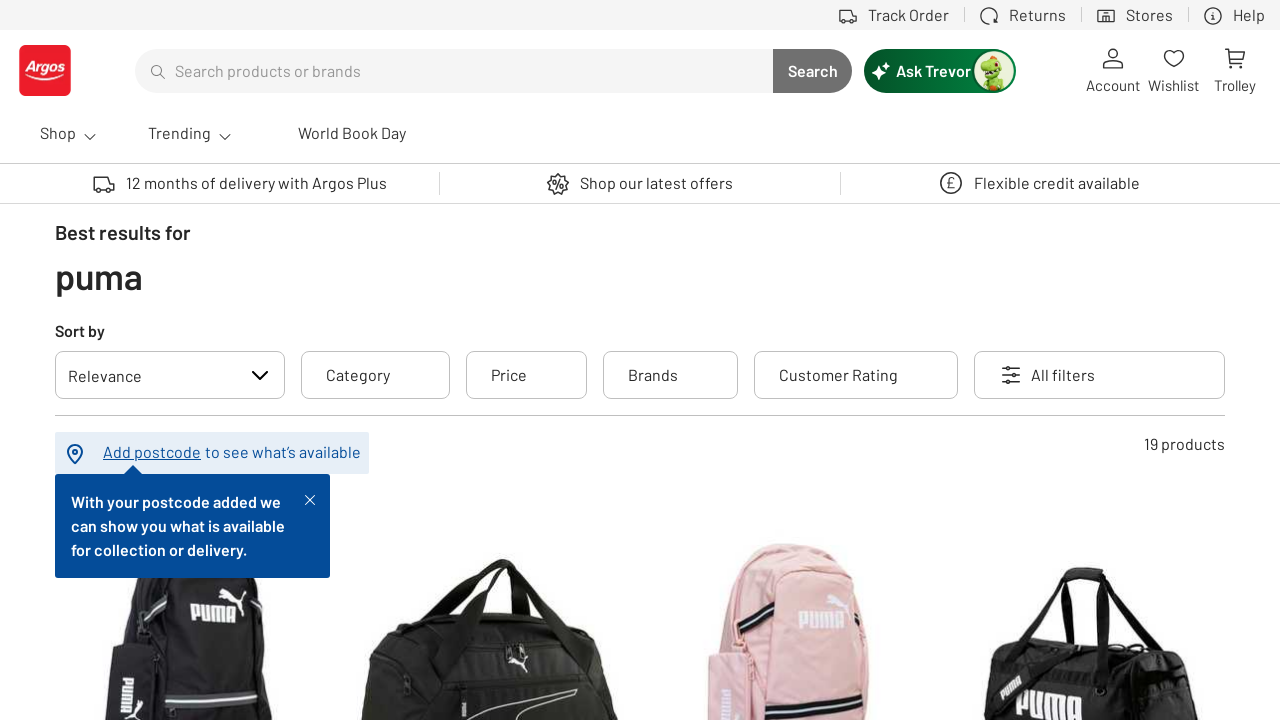